Tests a sample contact form by clicking multiple checkboxes, filling in text fields (subject, email, and a question field), and selecting multiple options from a dropdown menu.

Starting URL: https://www.mycontactform.com/samples.php

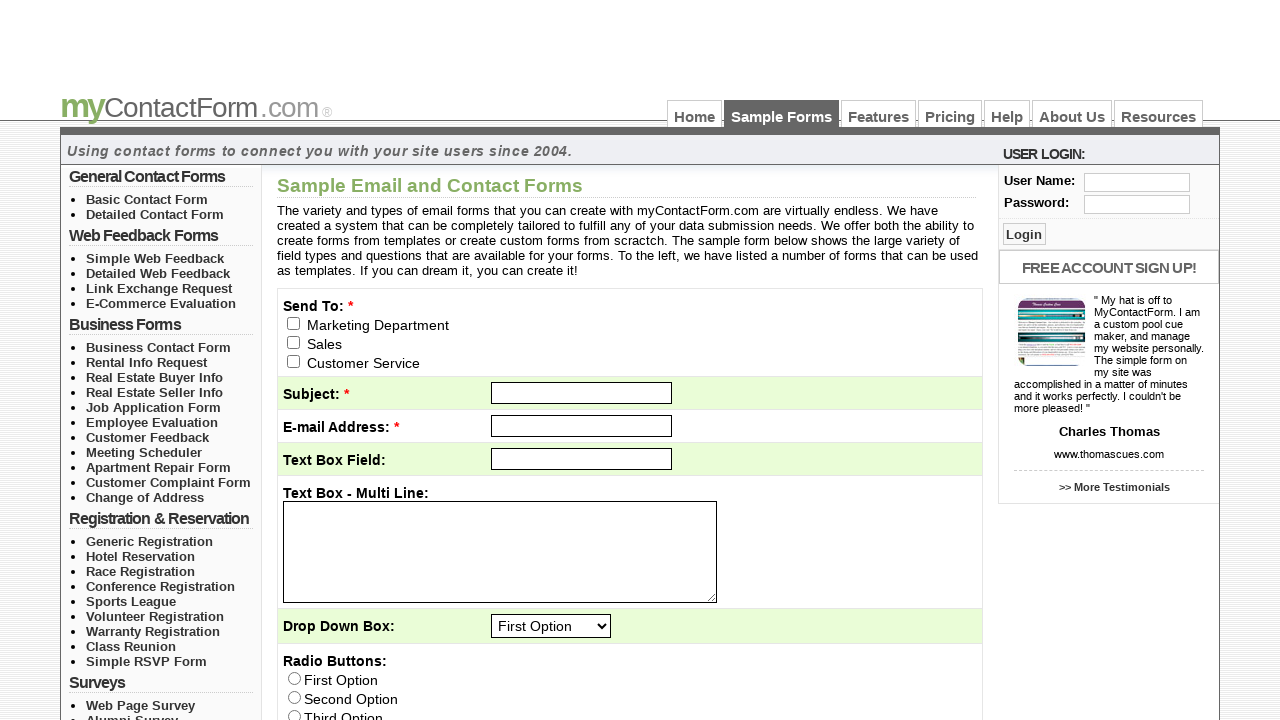

Navigated to contact form at https://www.mycontactform.com/samples.php
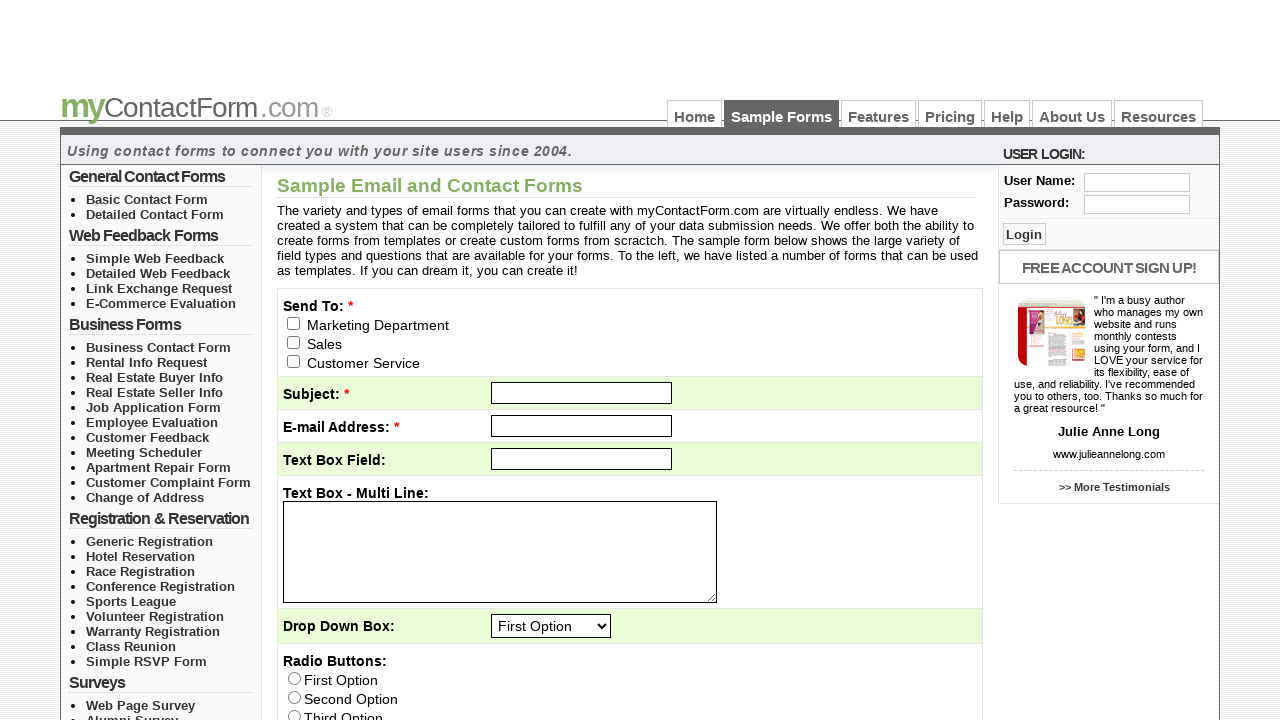

Clicked first checkbox with name 'email_to[]' at (294, 323) on input[name='email_to[]']
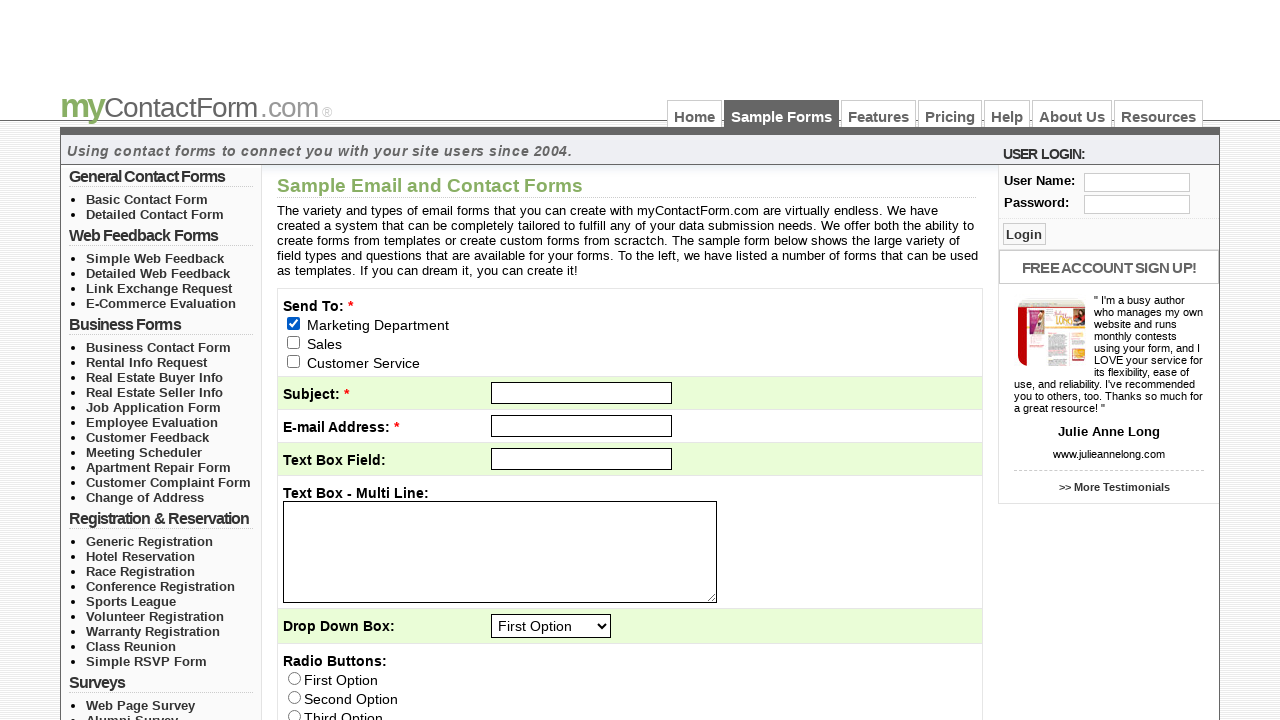

Clicked checkbox with value '1' at (294, 342) on input[name='email_to[]'][value='1']
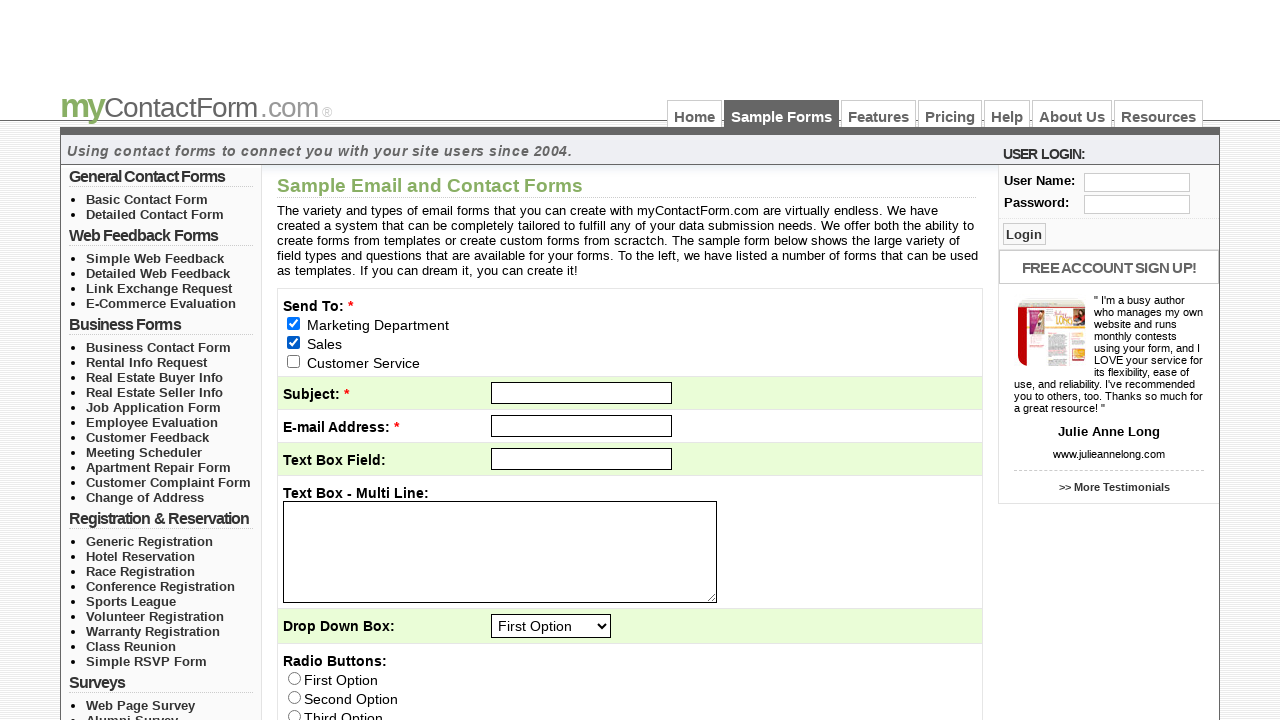

Clicked checkbox with value '2' (3rd checkbox) at (294, 361) on input[name='email_to[]'][value='2']
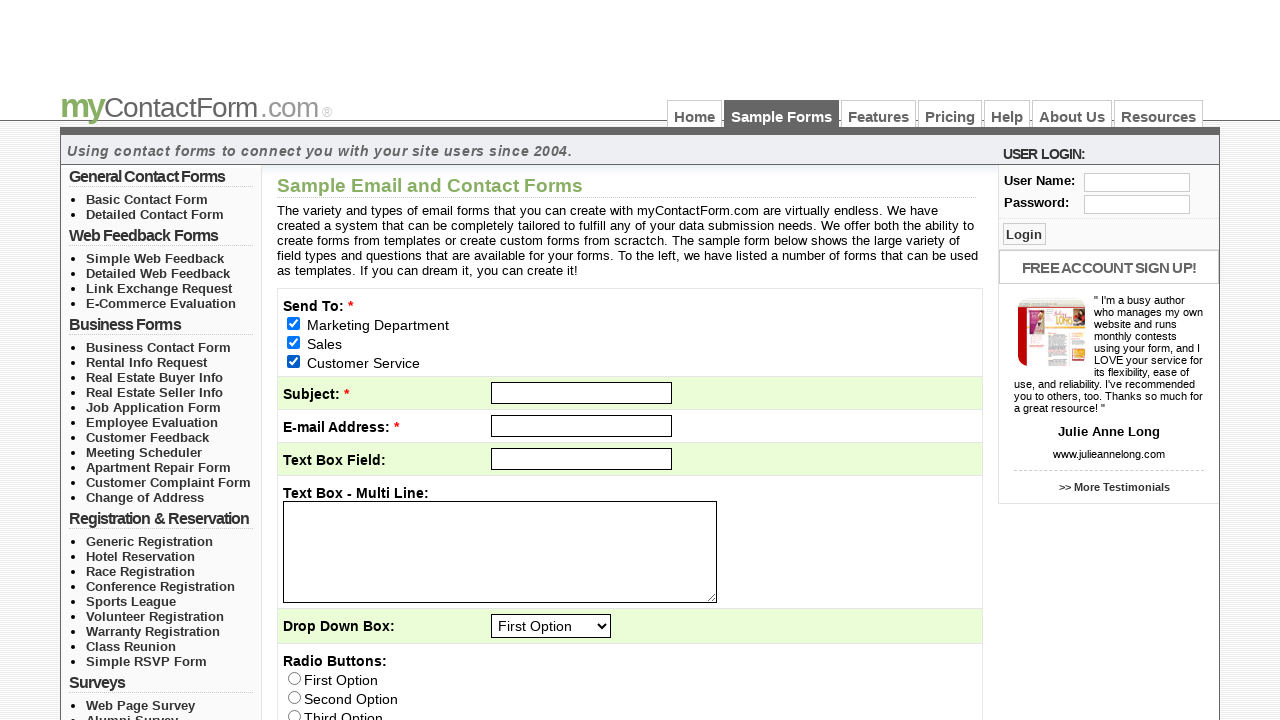

Filled subject field with 'Selenium' on #subject
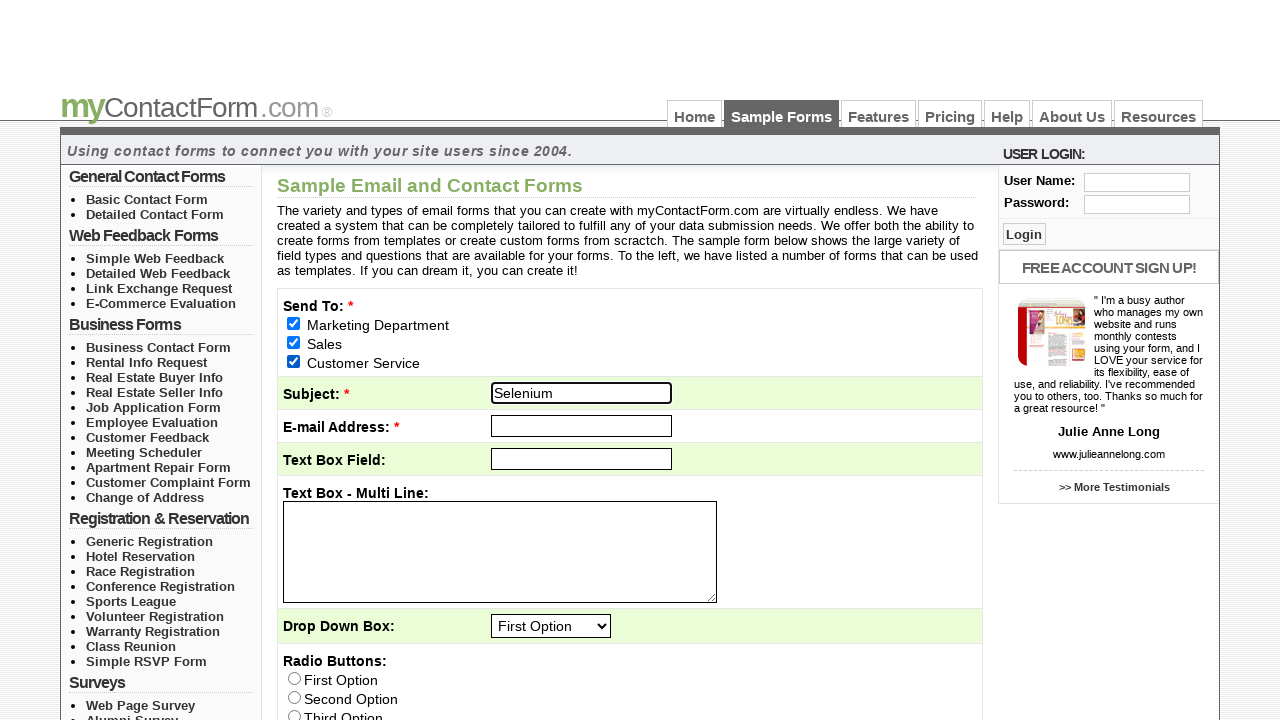

Filled email field with 'abc@gmail.com' on #email
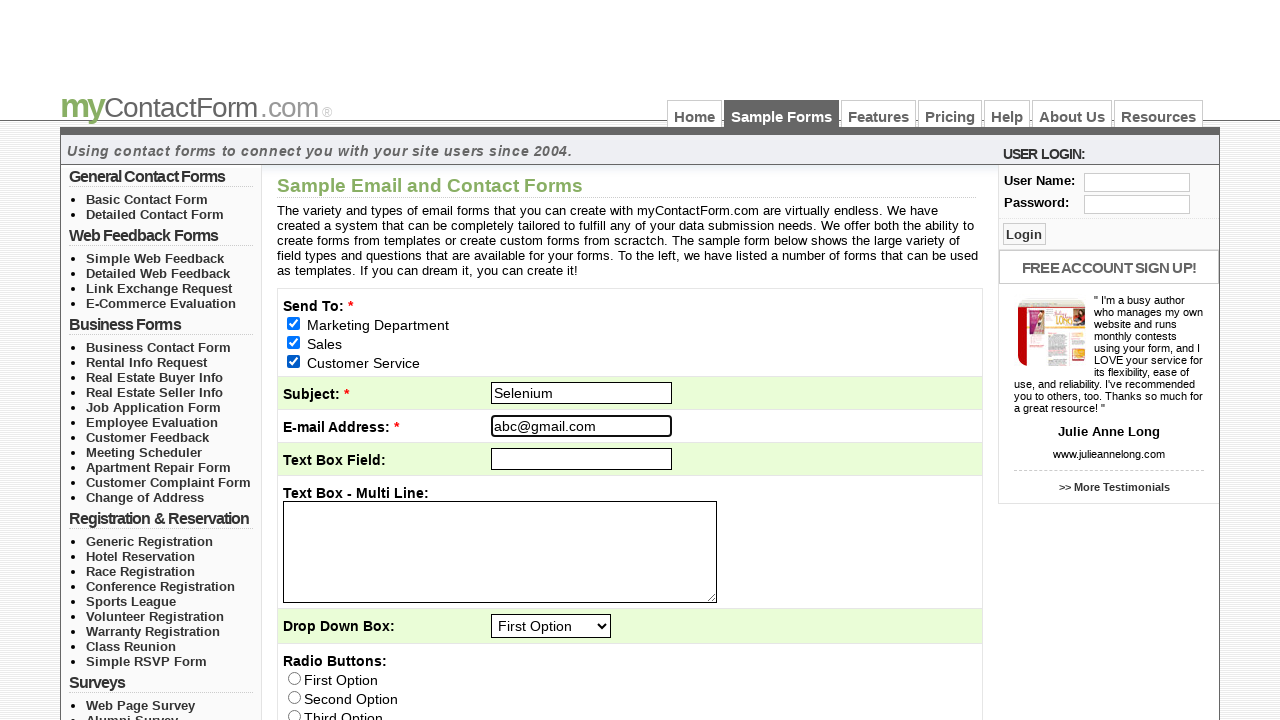

Filled question field q1 with 'java' on #q1
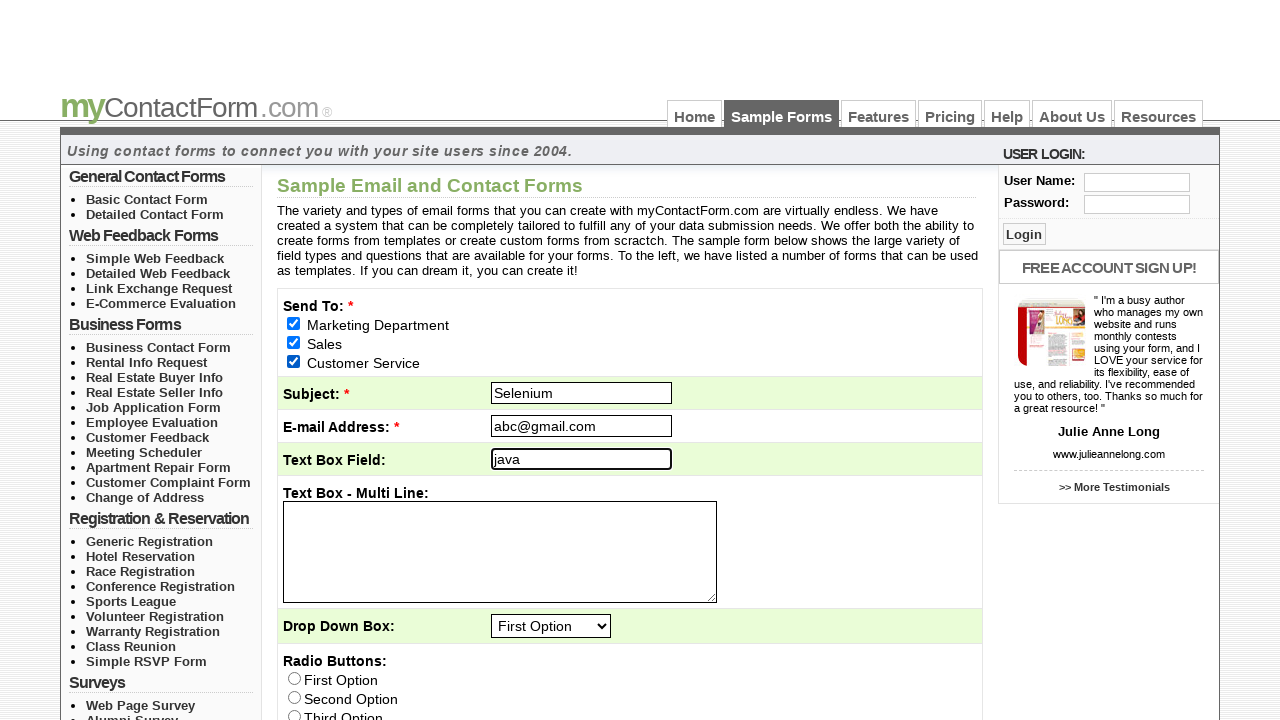

Selected dropdown option by index 1 (second option) from q3 on #q3
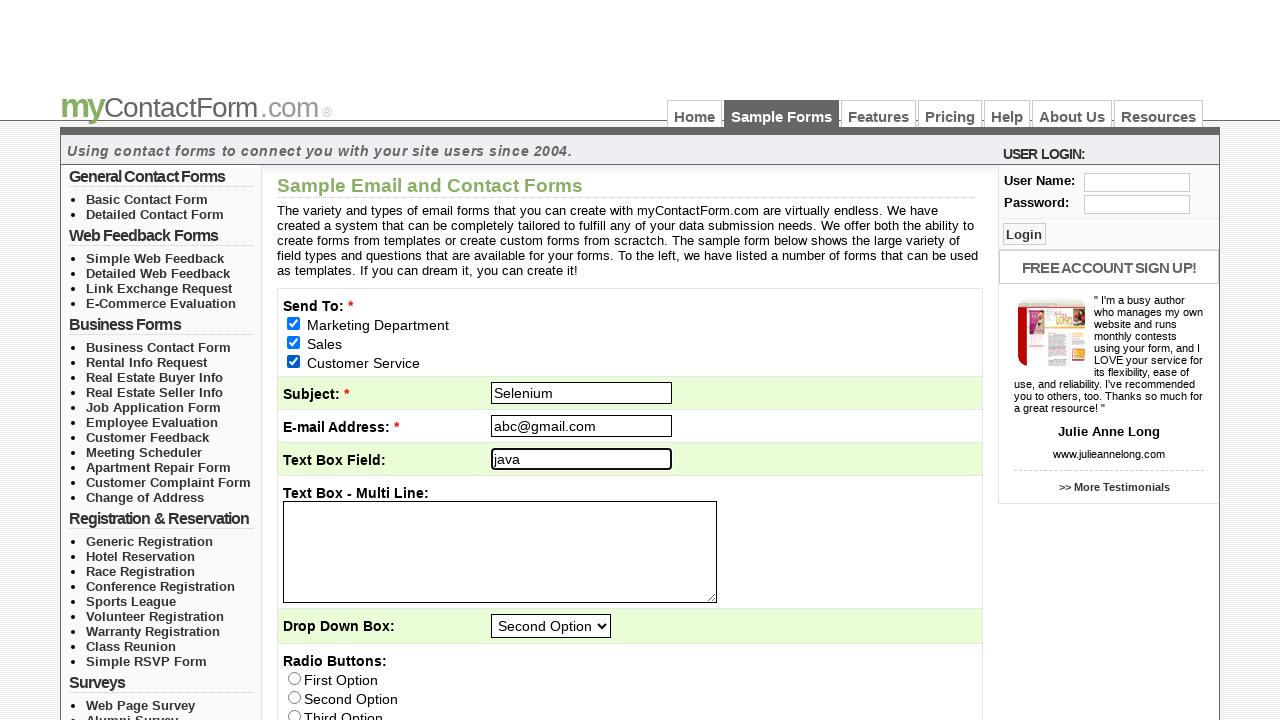

Selected dropdown option 'Third Option' by visible text from q3 on #q3
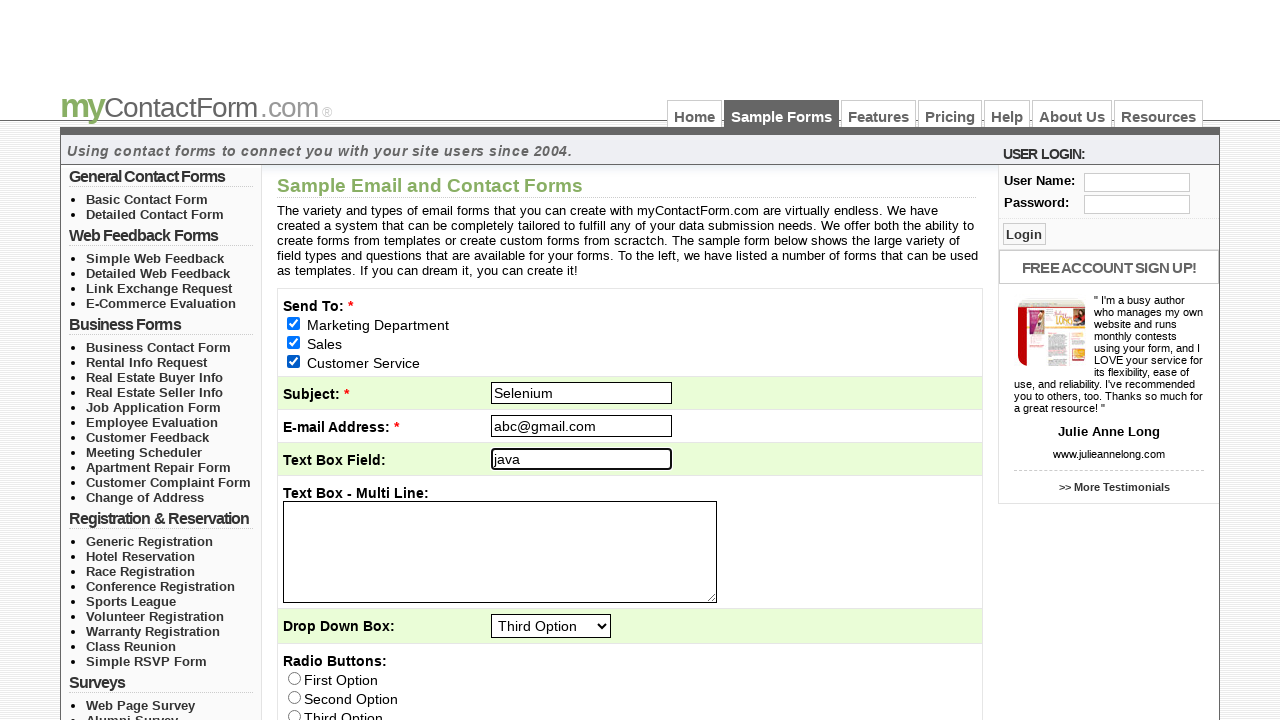

Selected dropdown option 'Fourth Option' by value from q3 on #q3
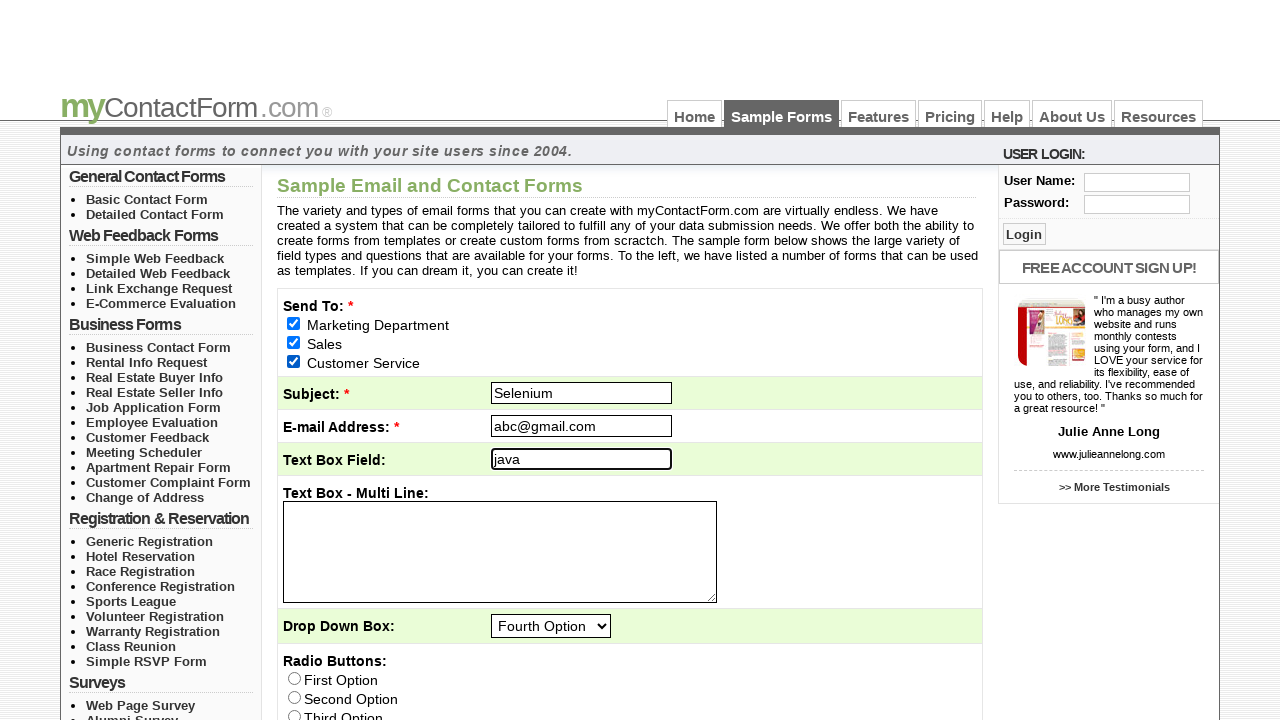

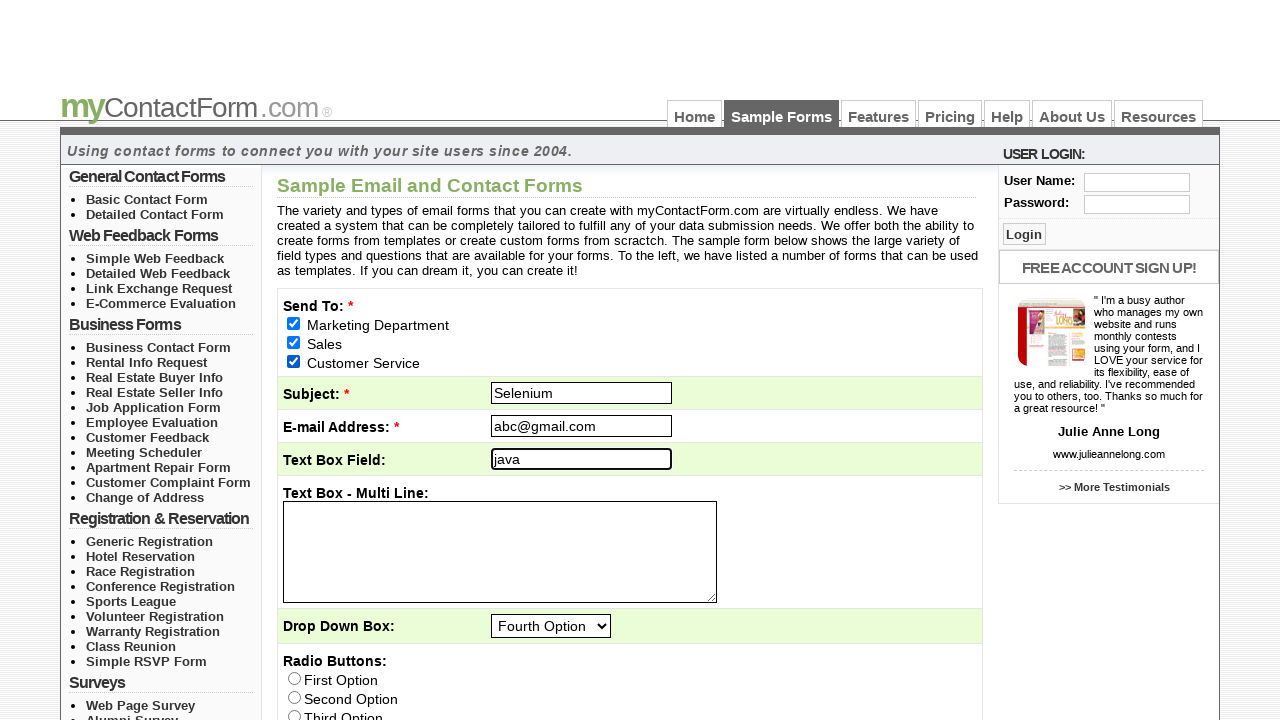